Tests navigation to the A/B Testing page by clicking the first link in the content list and verifying the page header

Starting URL: http://the-internet.herokuapp.com/

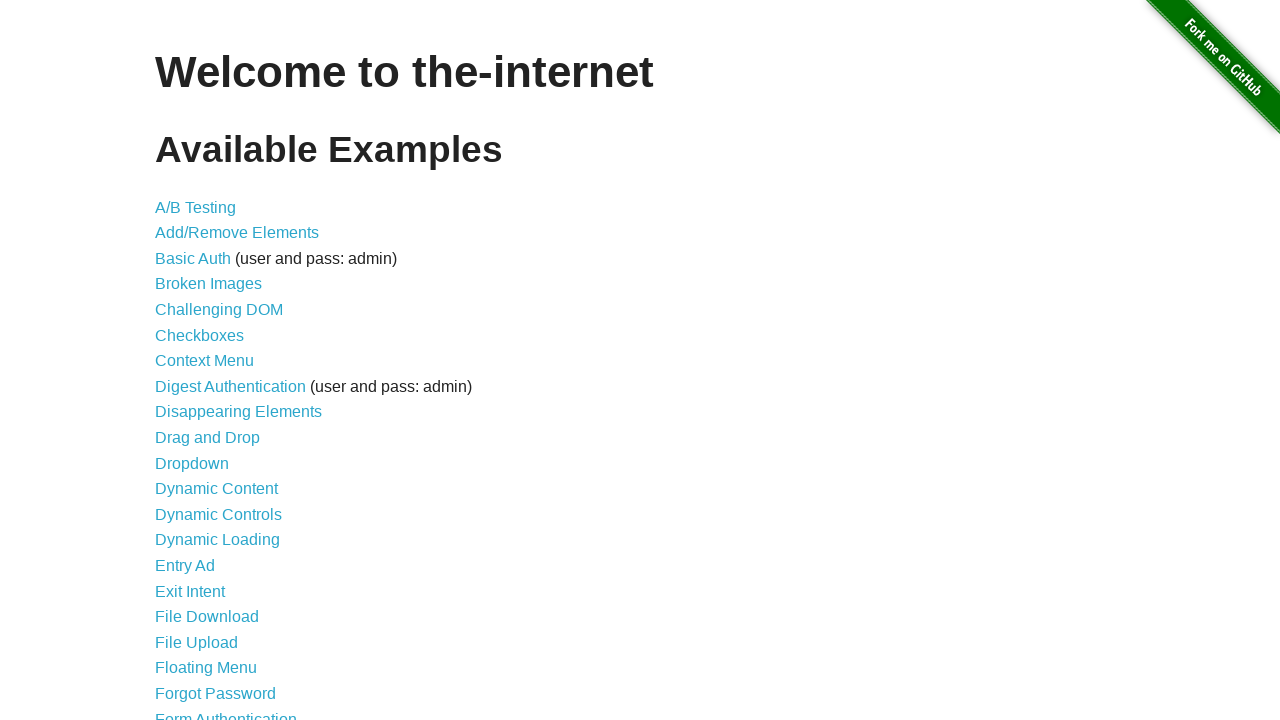

Clicked the first link in the content list to navigate to A/B Testing page at (196, 207) on #content ul li:nth-child(1) a
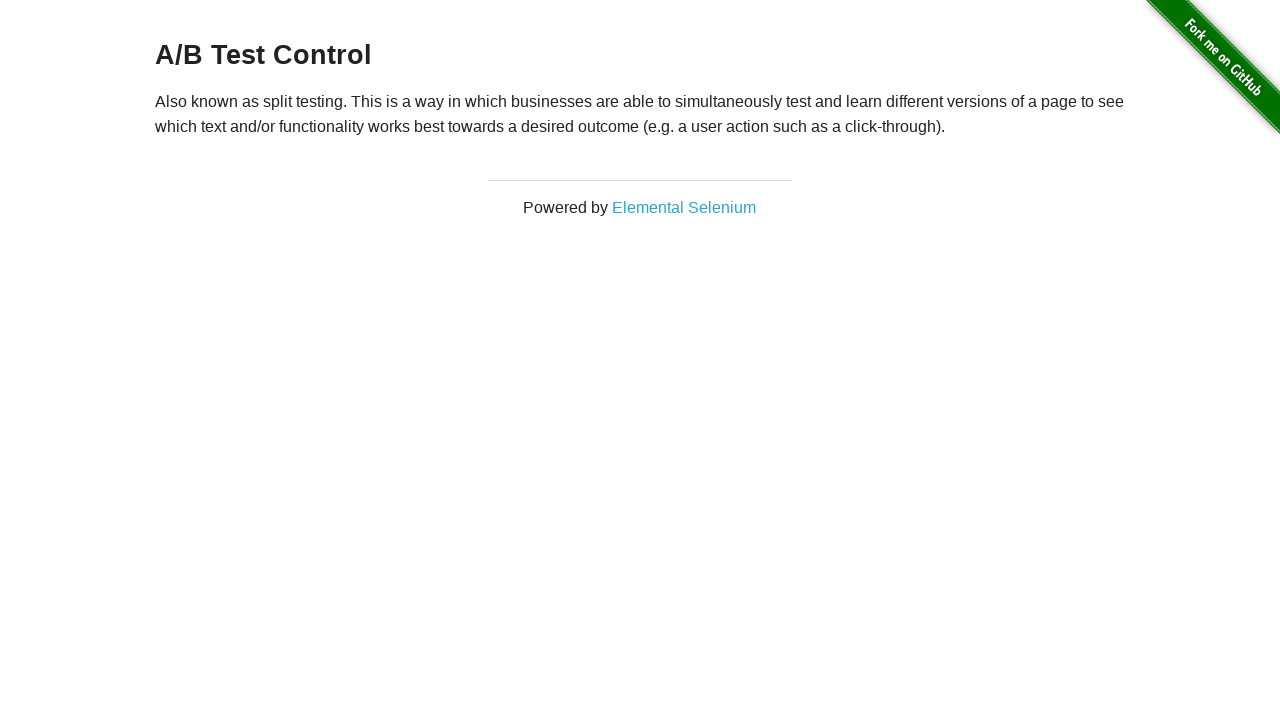

Waited for page header to load
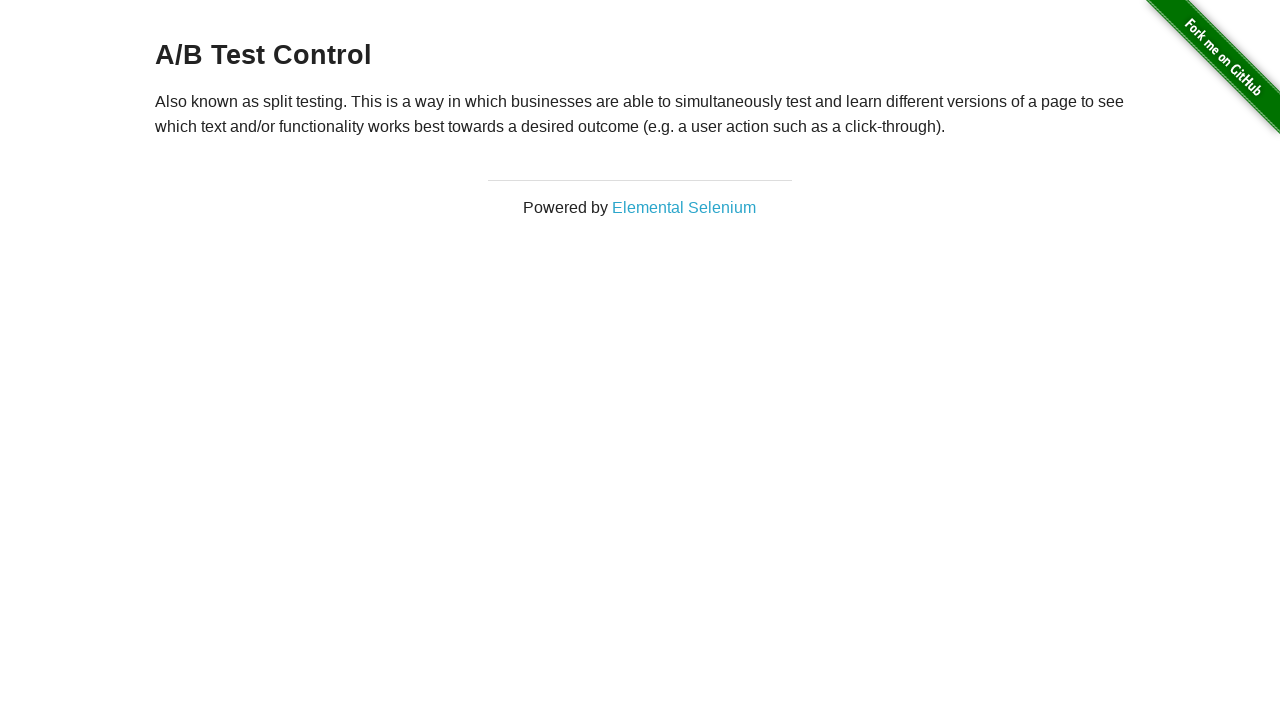

Verified page header text is 'A/B Test Control'
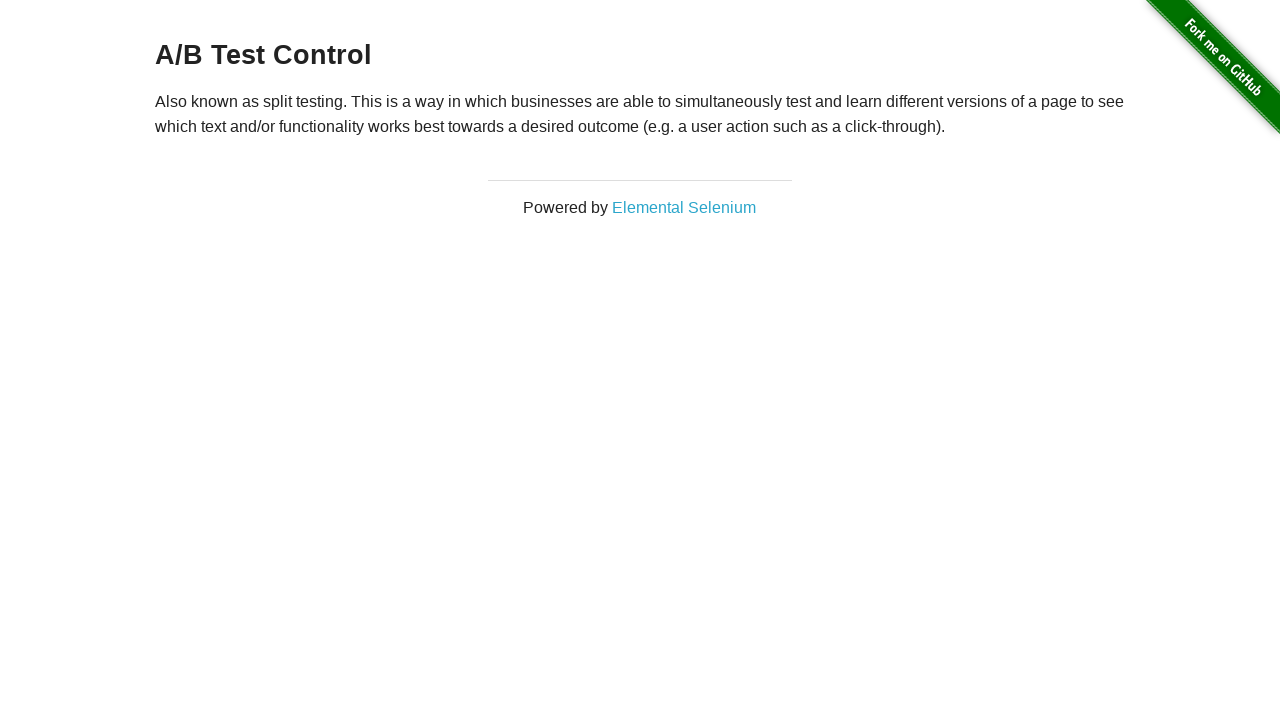

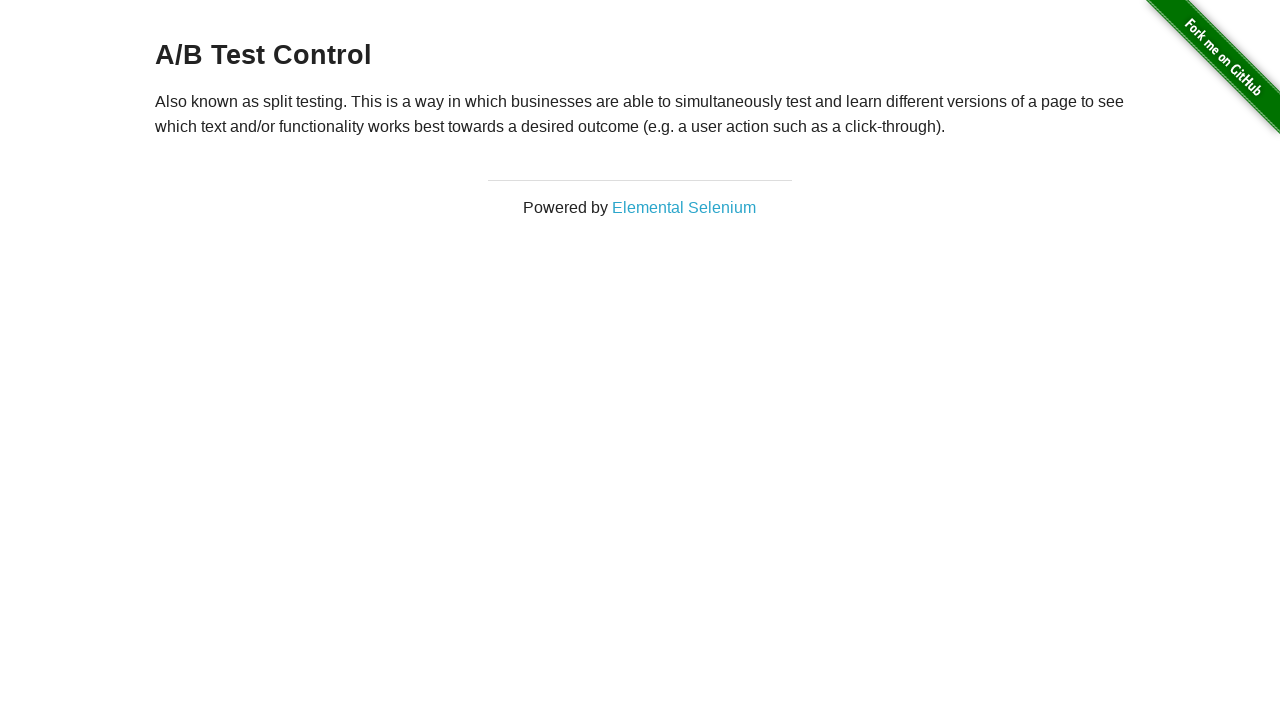